Tests browser window handling by opening a new window via button click and switching between parent and child windows

Starting URL: https://demoqa.com/browser-windows

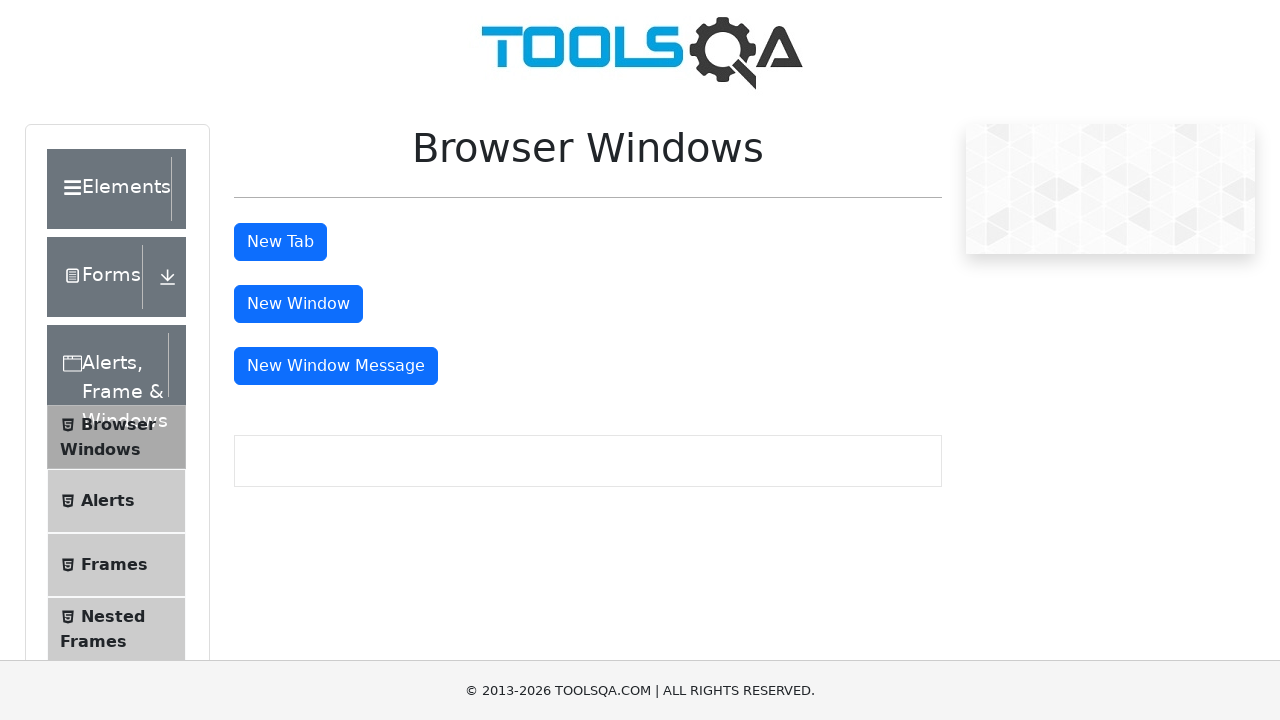

Clicked button to open new browser window at (298, 304) on #windowButton
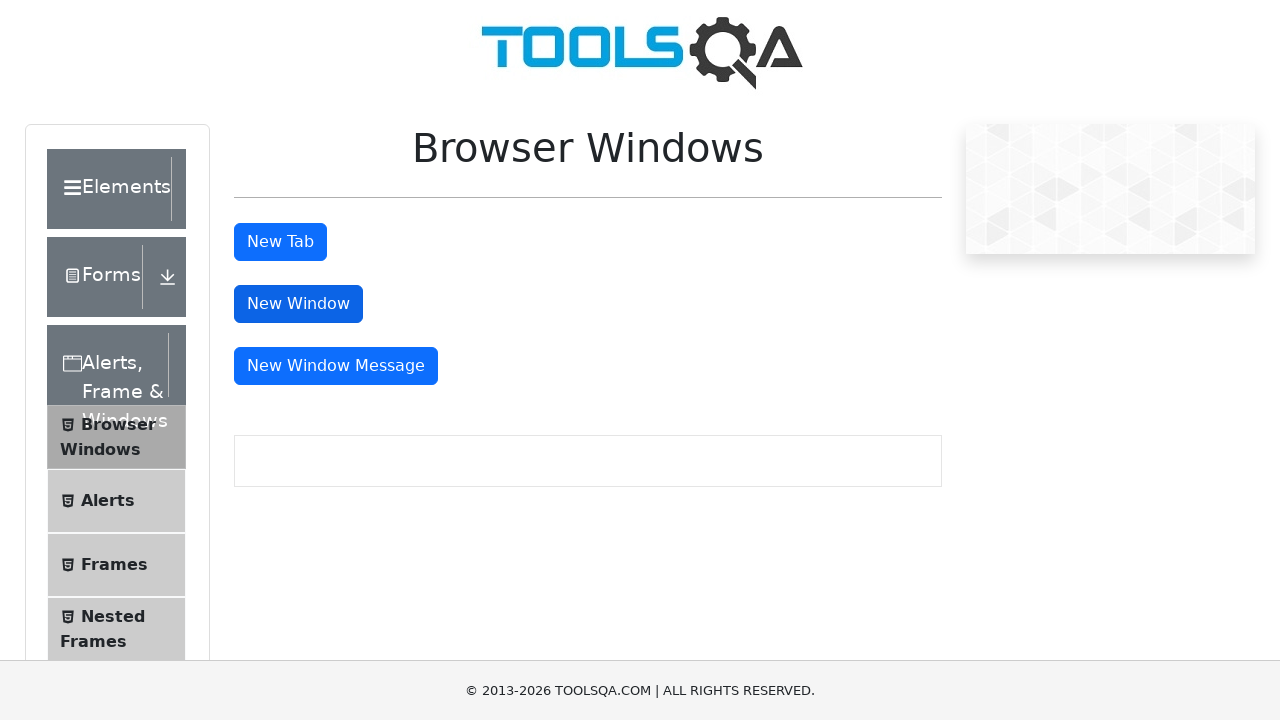

Waited for new window to open and captured new page object at (298, 304) on #windowButton
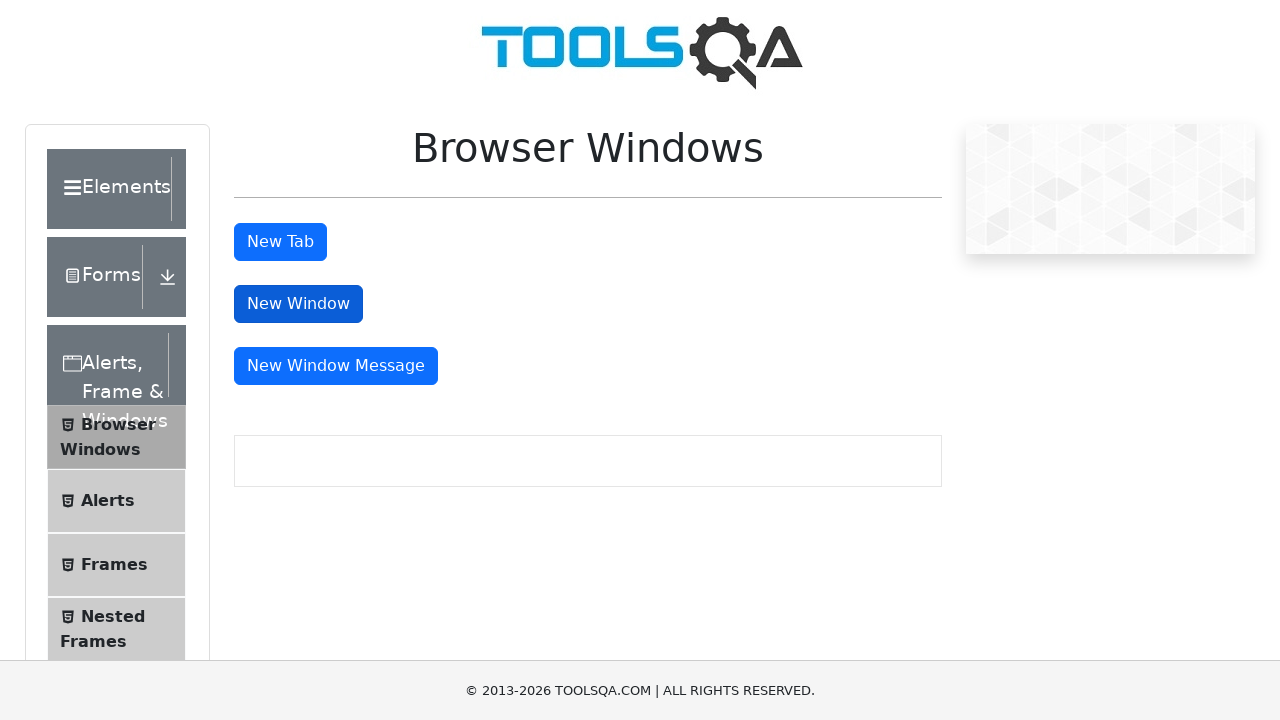

Retrieved new page from context
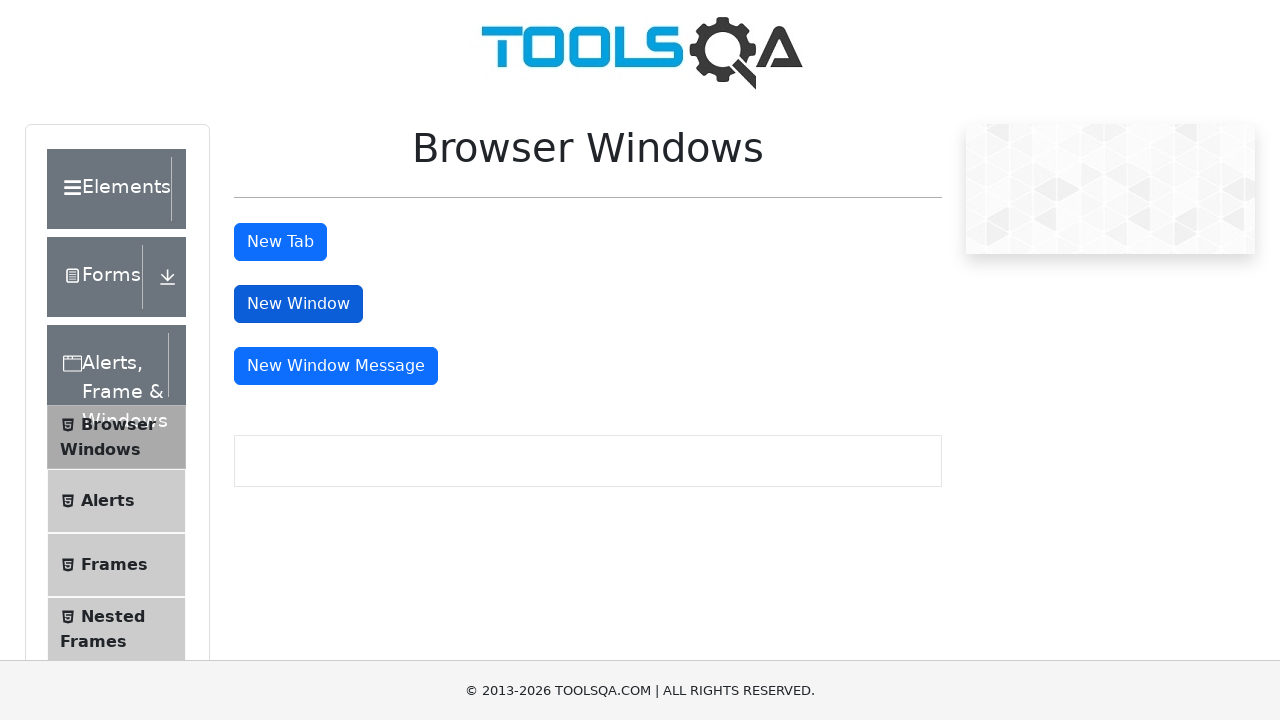

Retrieved all open pages from browser context
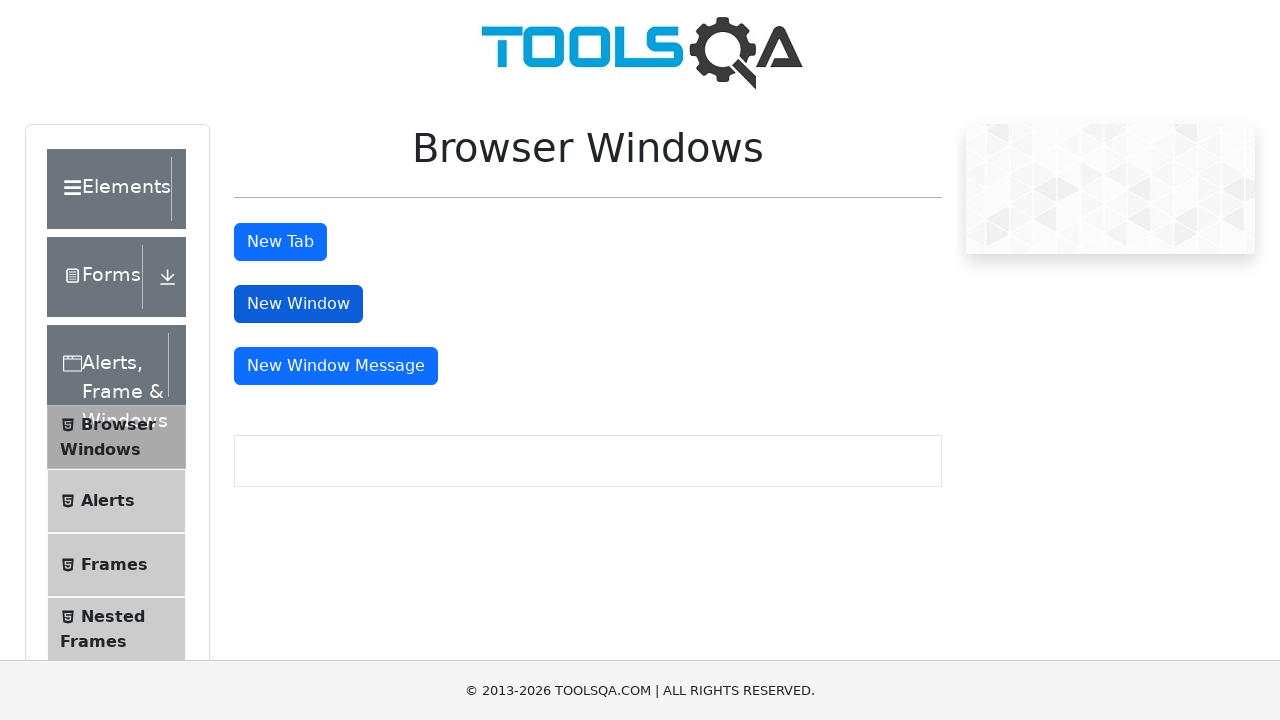

Retrieved window title: demosite
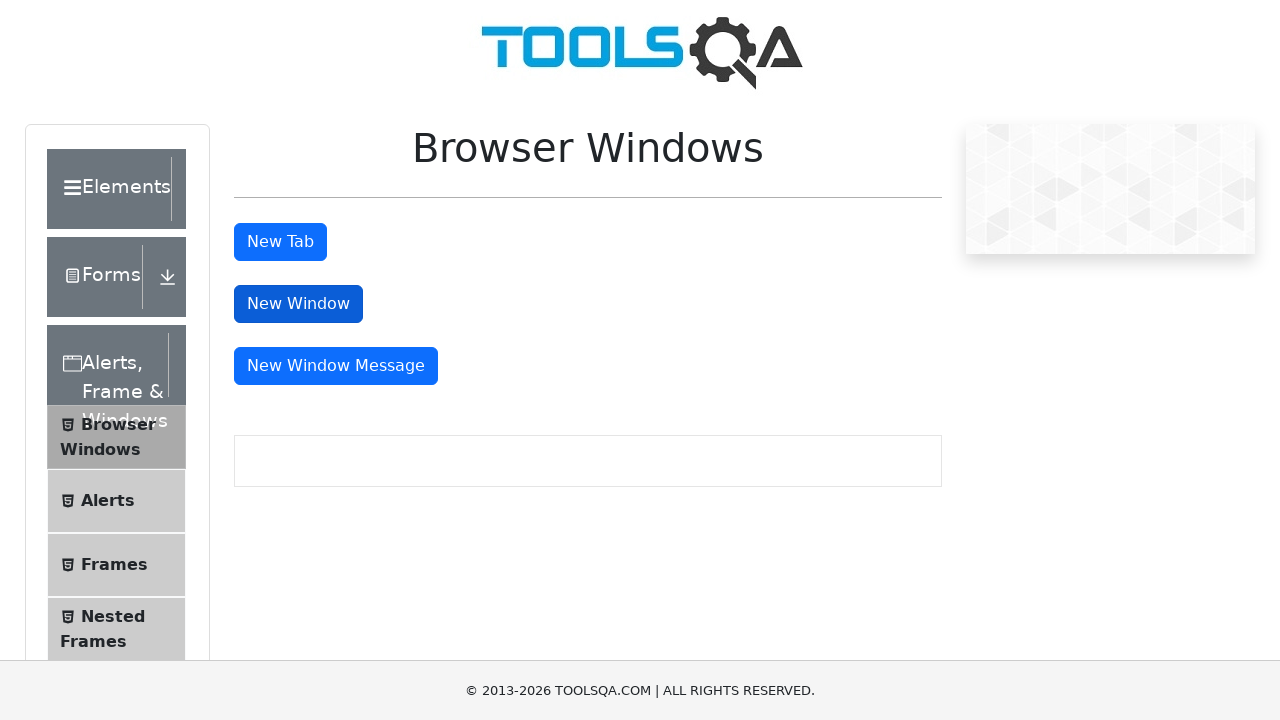

Retrieved window title: 
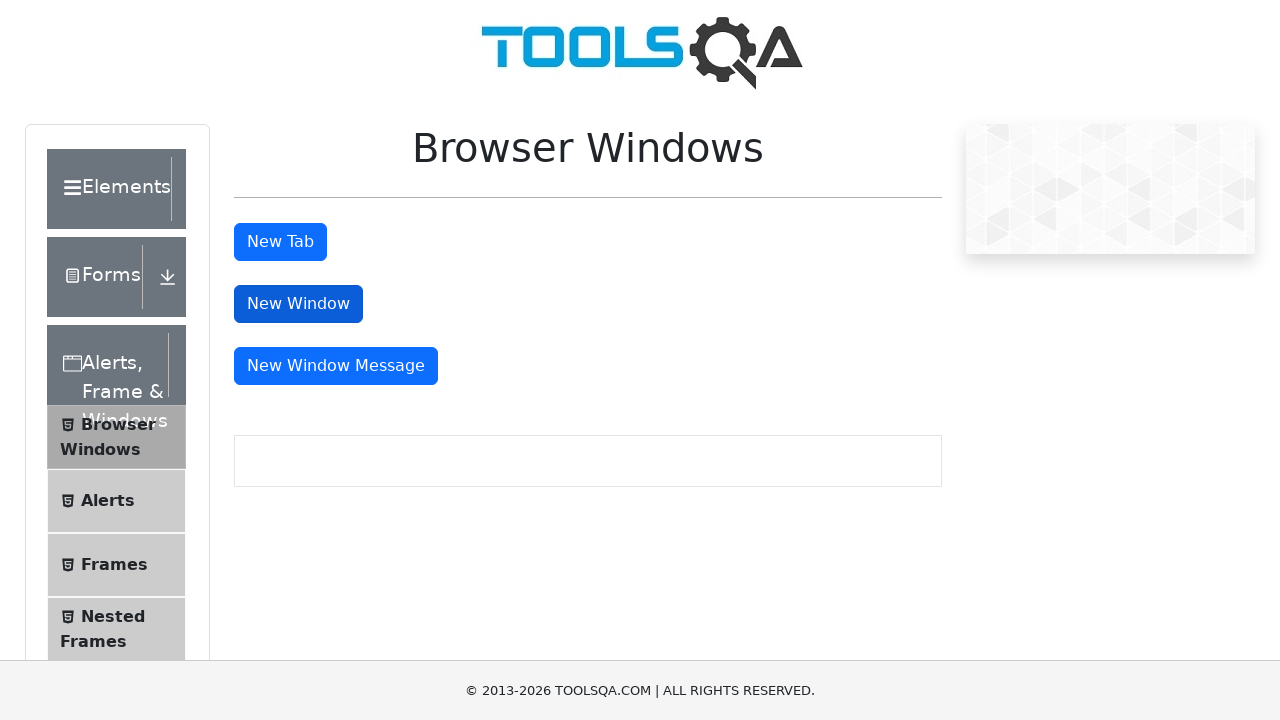

Retrieved window title: 
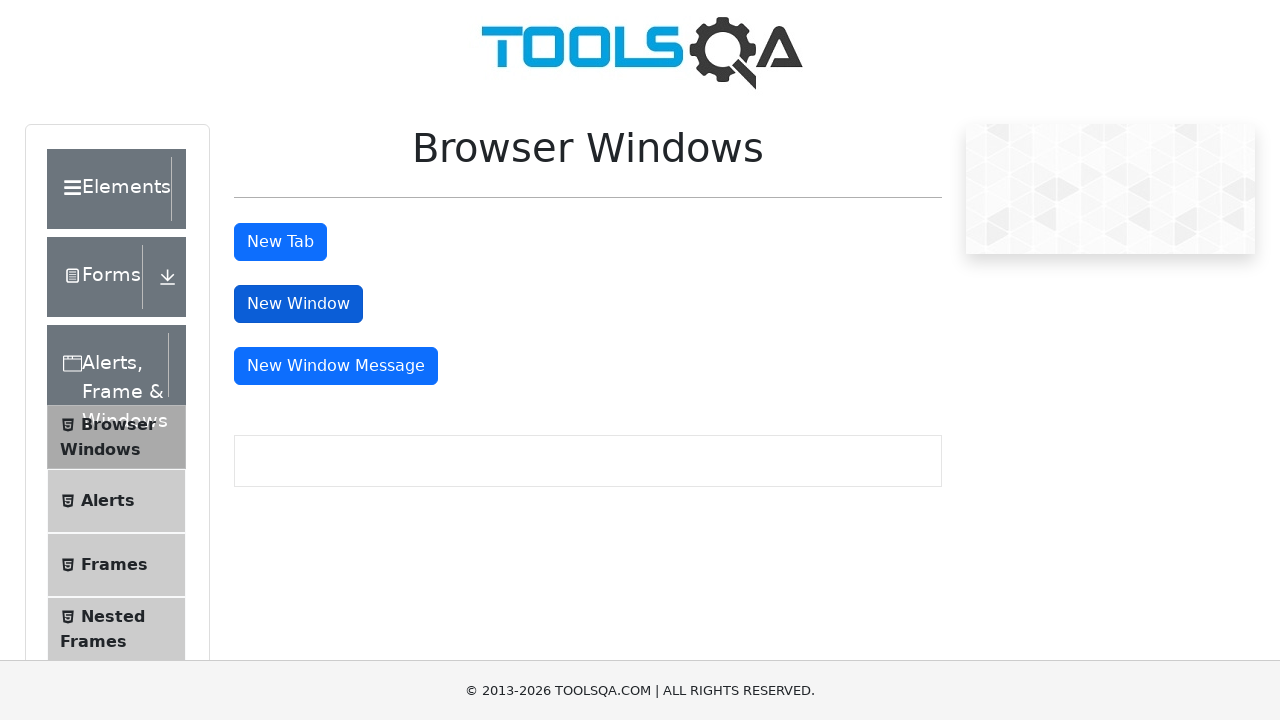

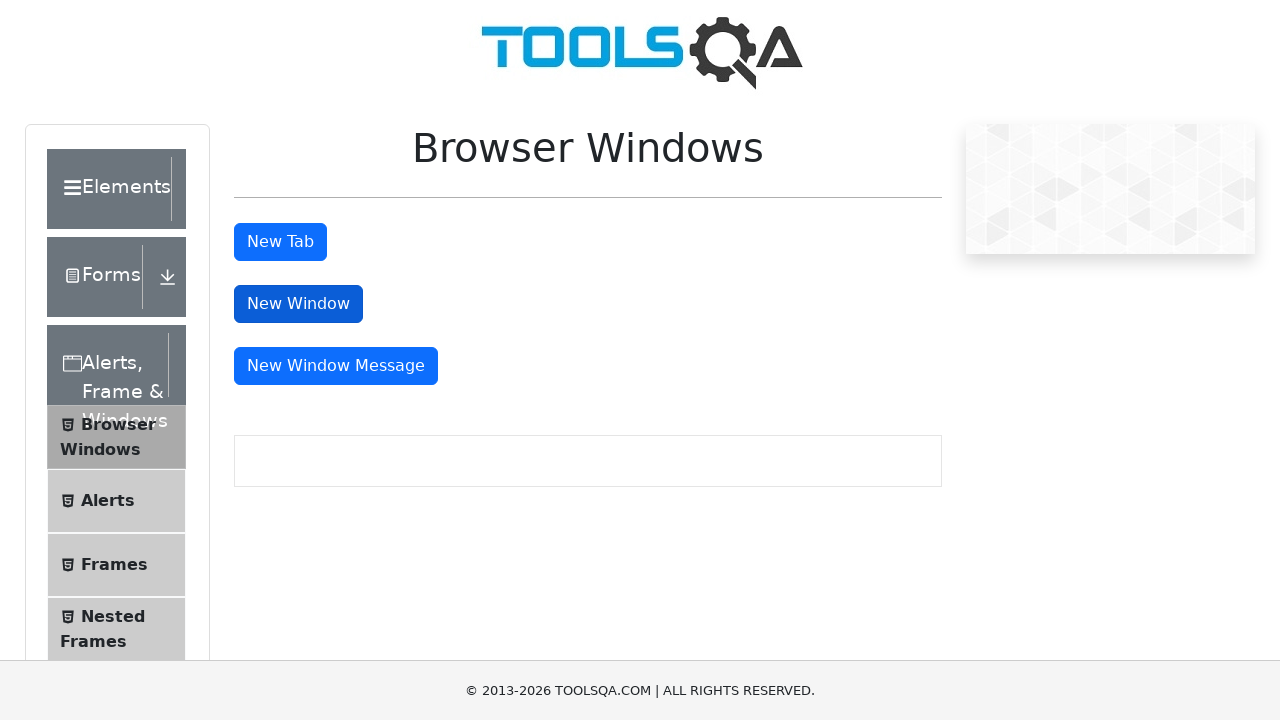